Tests drag and drop functionality by dragging an element and dropping it onto a target droppable area within an iframe on the jQuery UI demo page

Starting URL: https://jqueryui.com/droppable/

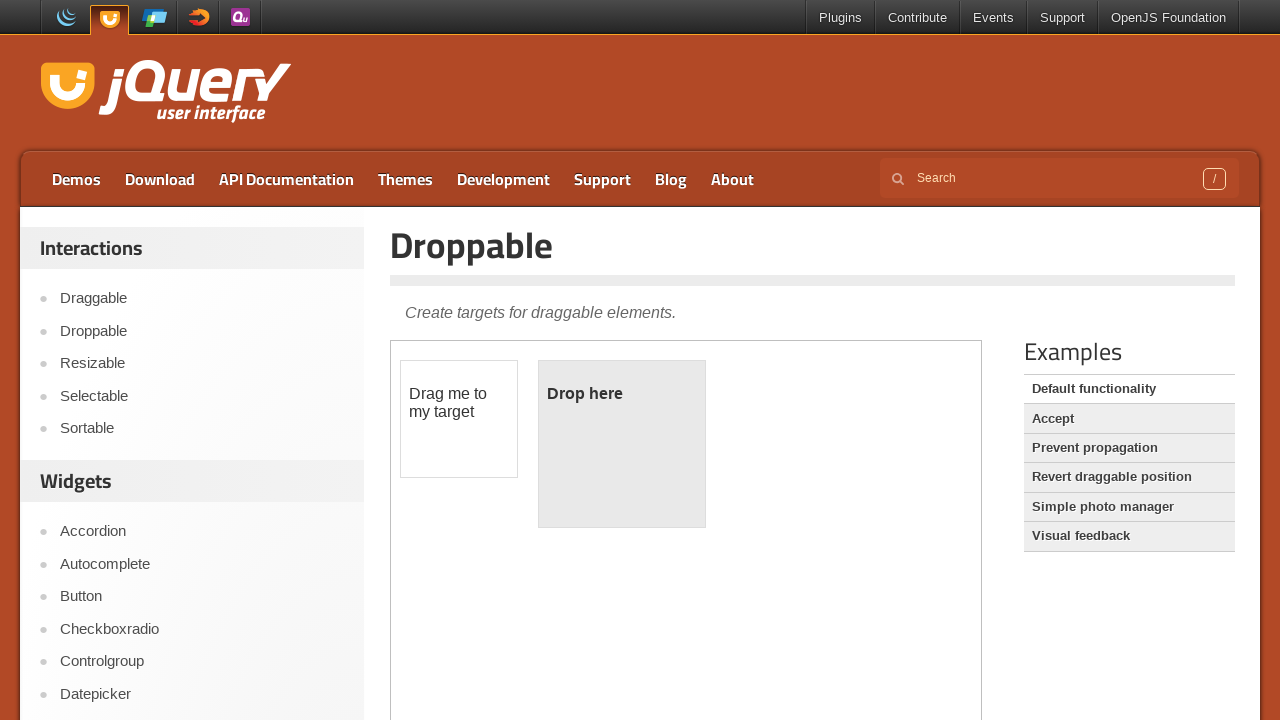

Navigated to jQuery UI droppable demo page
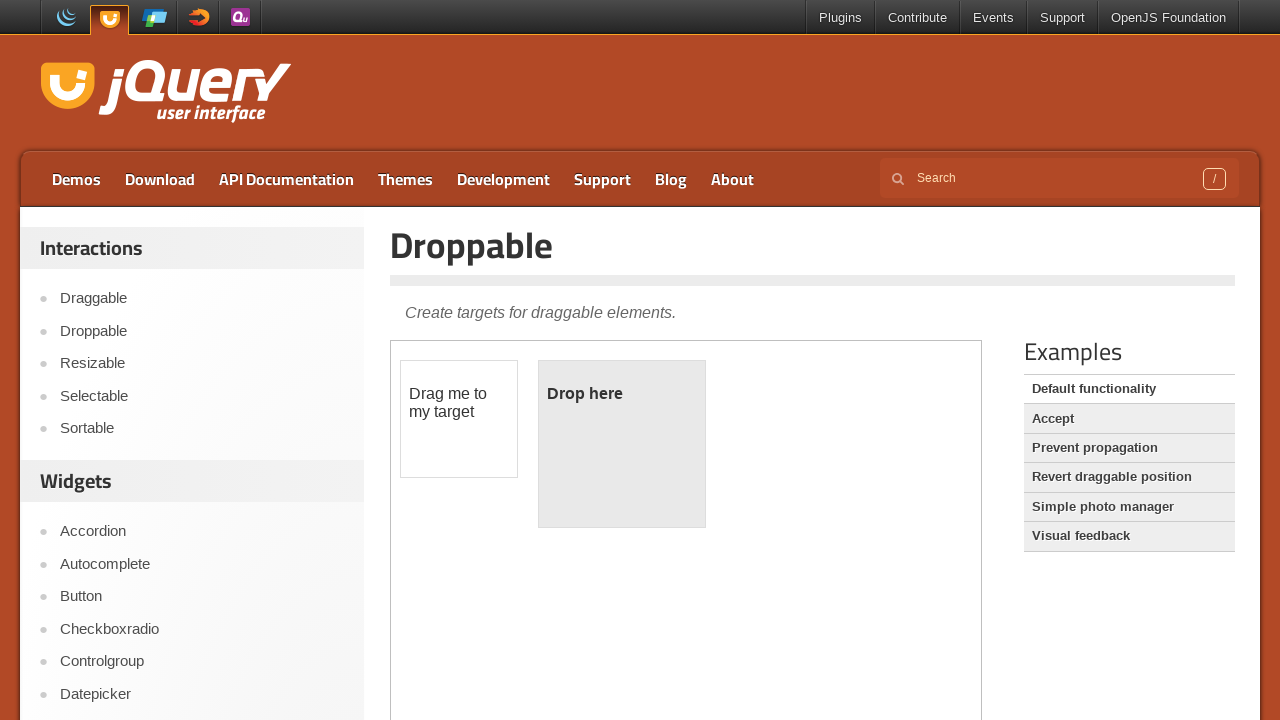

Located the demo iframe
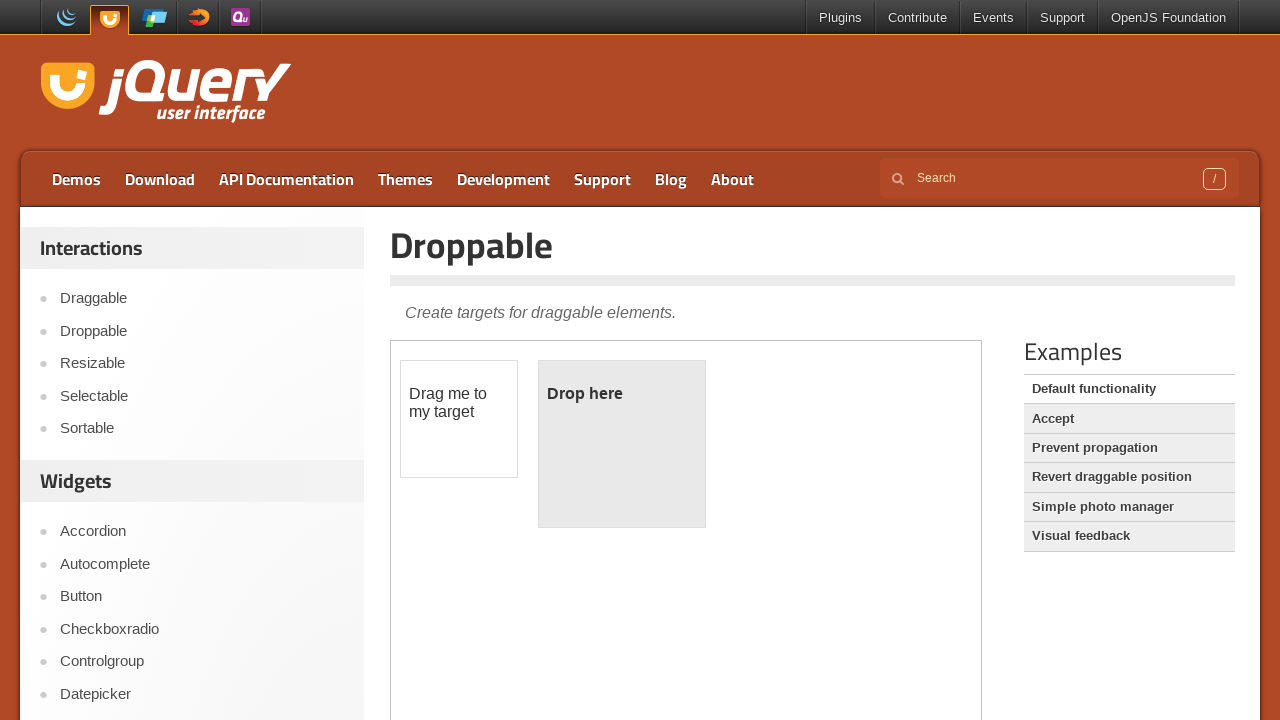

Located the draggable element within iframe
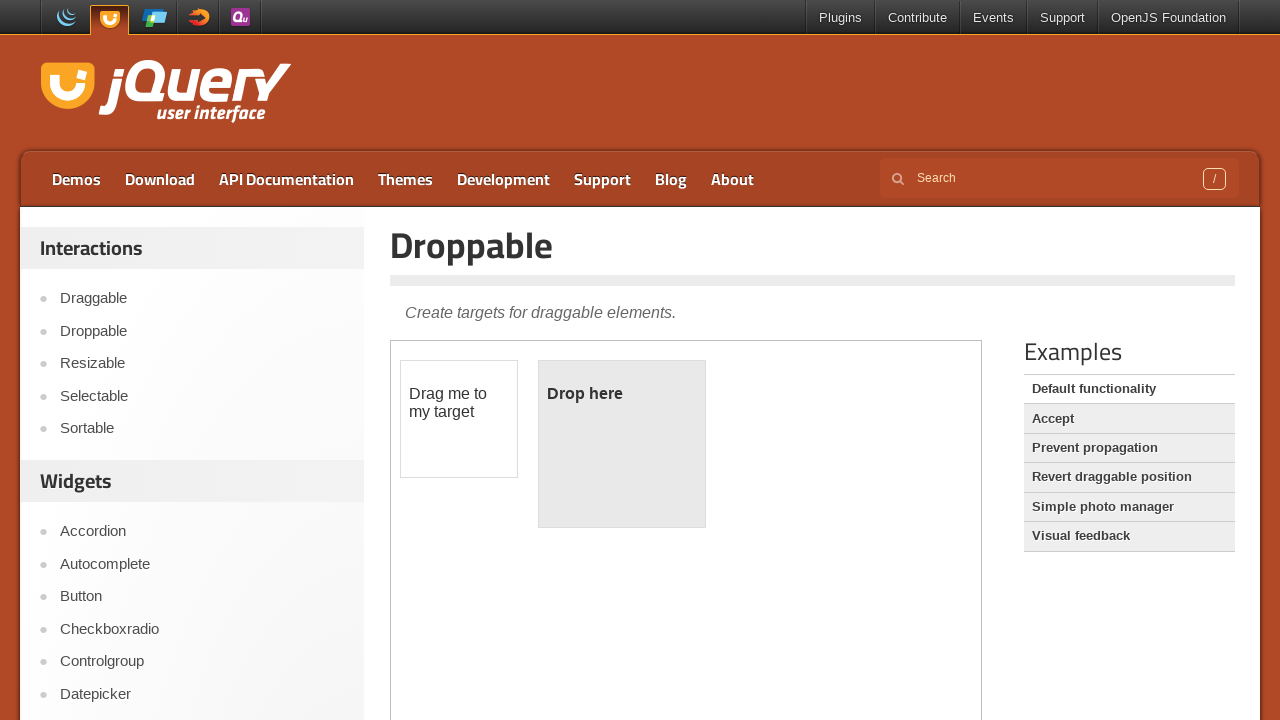

Located the droppable target element within iframe
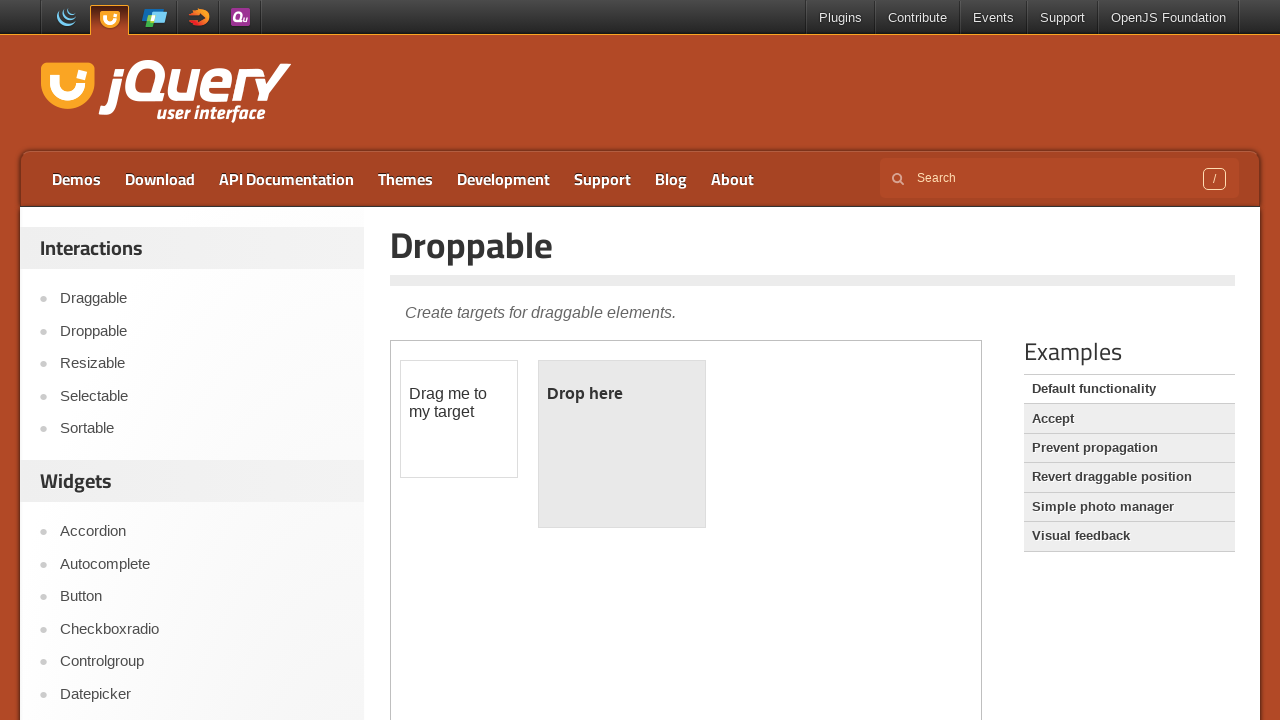

Dragged draggable element onto droppable target at (622, 444)
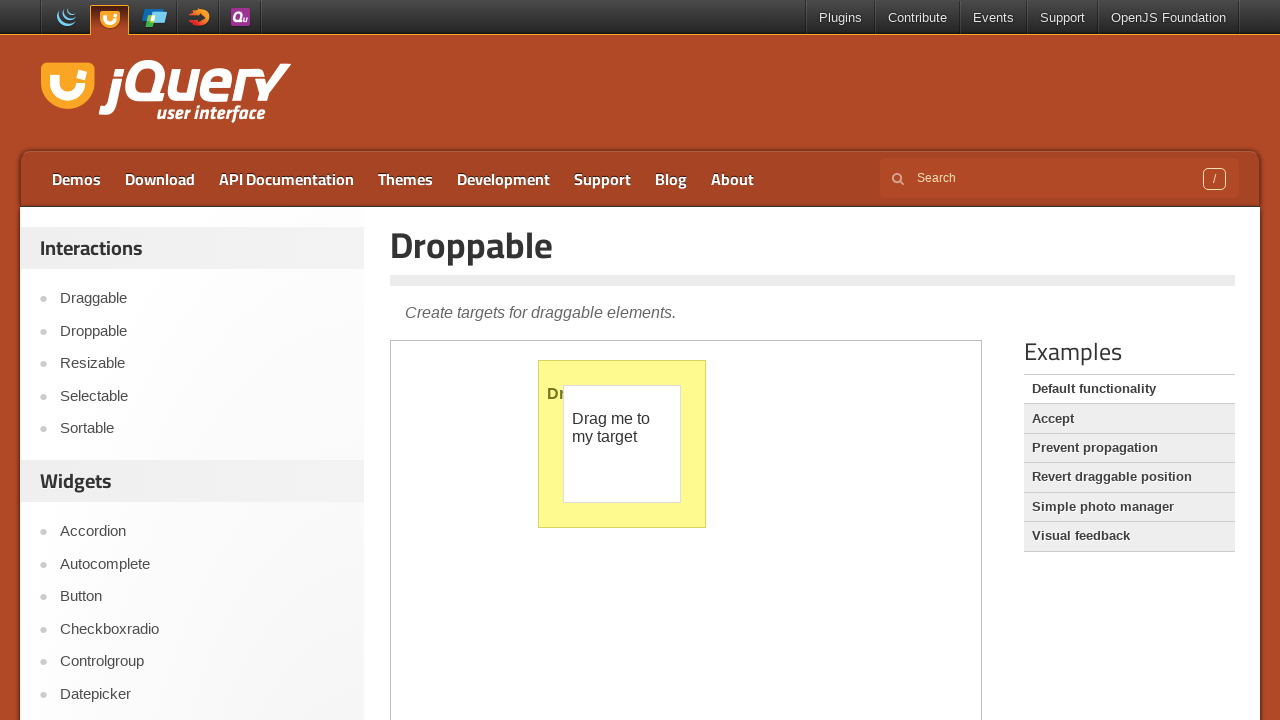

Waited for drag and drop animation to complete
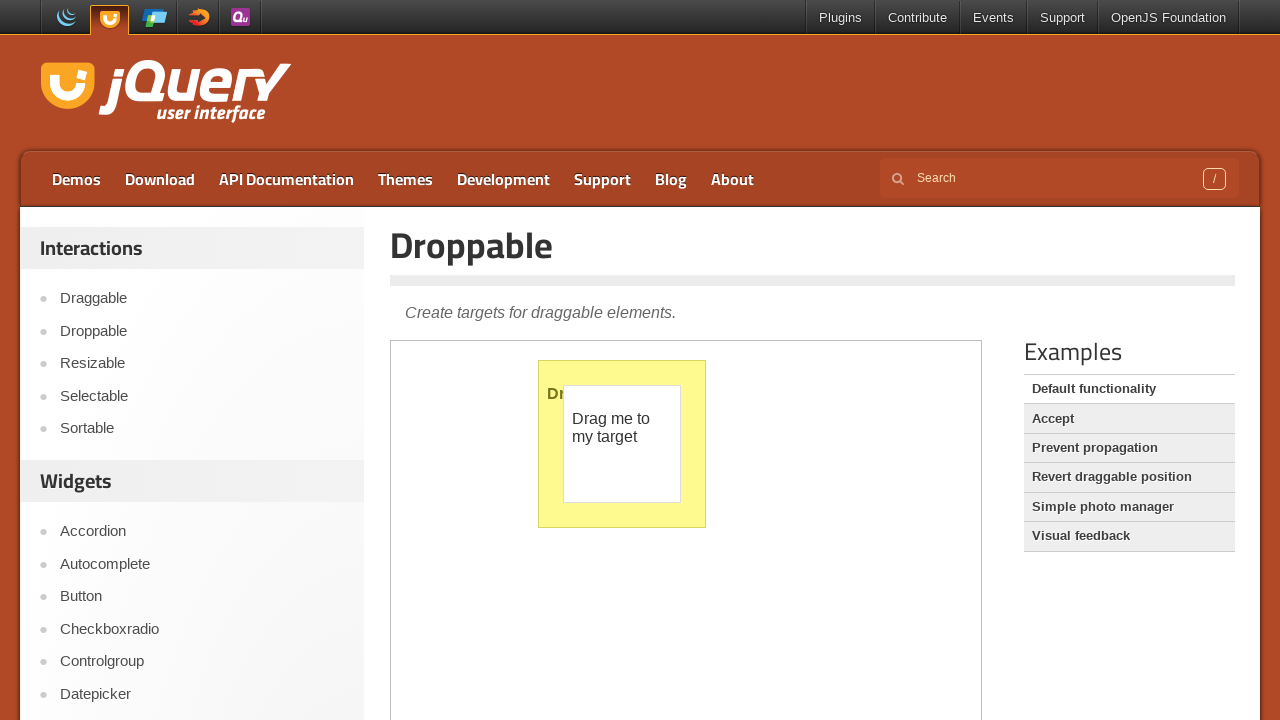

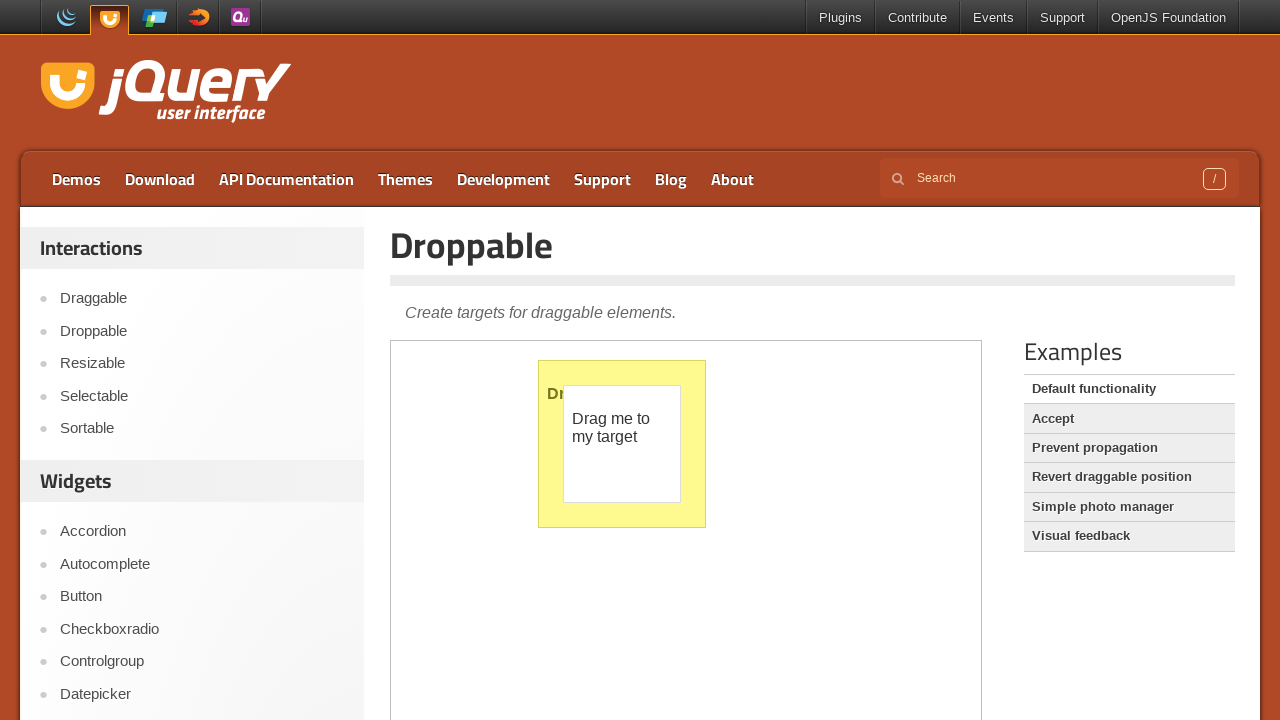